Tests e-commerce flow by browsing products, selecting Selenium product, and adding it to cart

Starting URL: https://rahulshettyacademy.com/angularAppdemo/

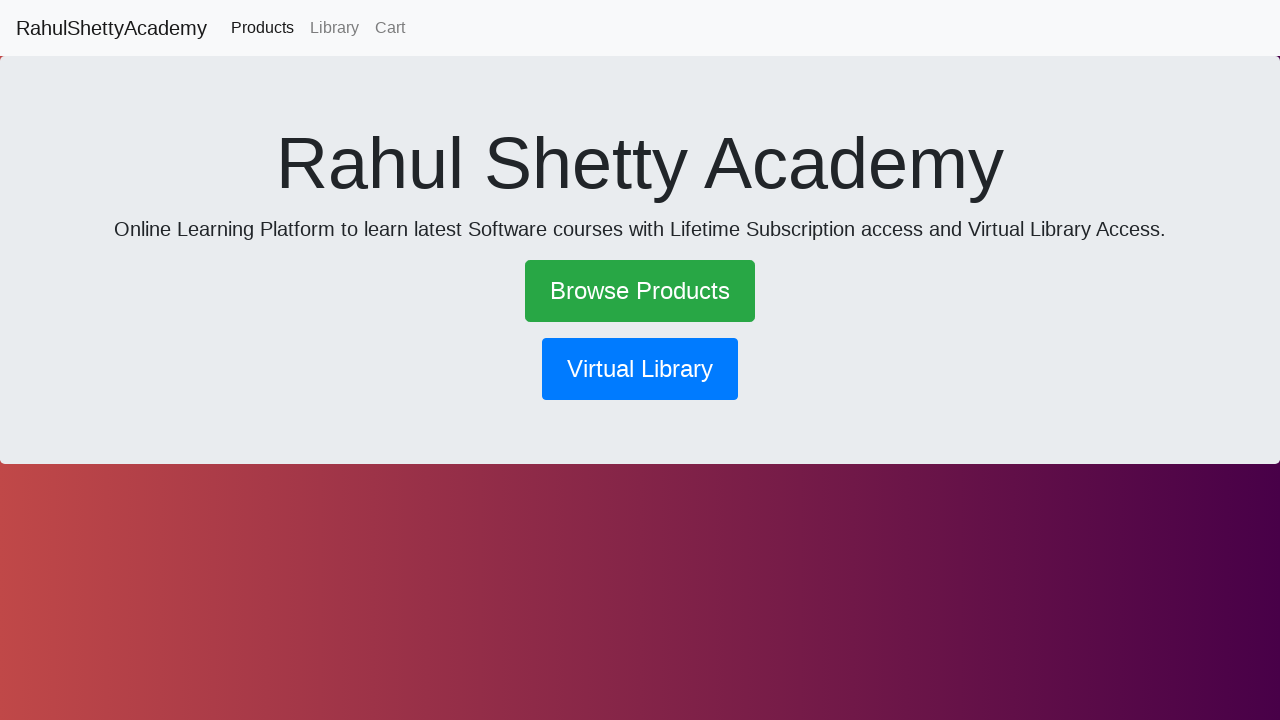

Clicked on Browse Products link at (640, 291) on text=Browse Products
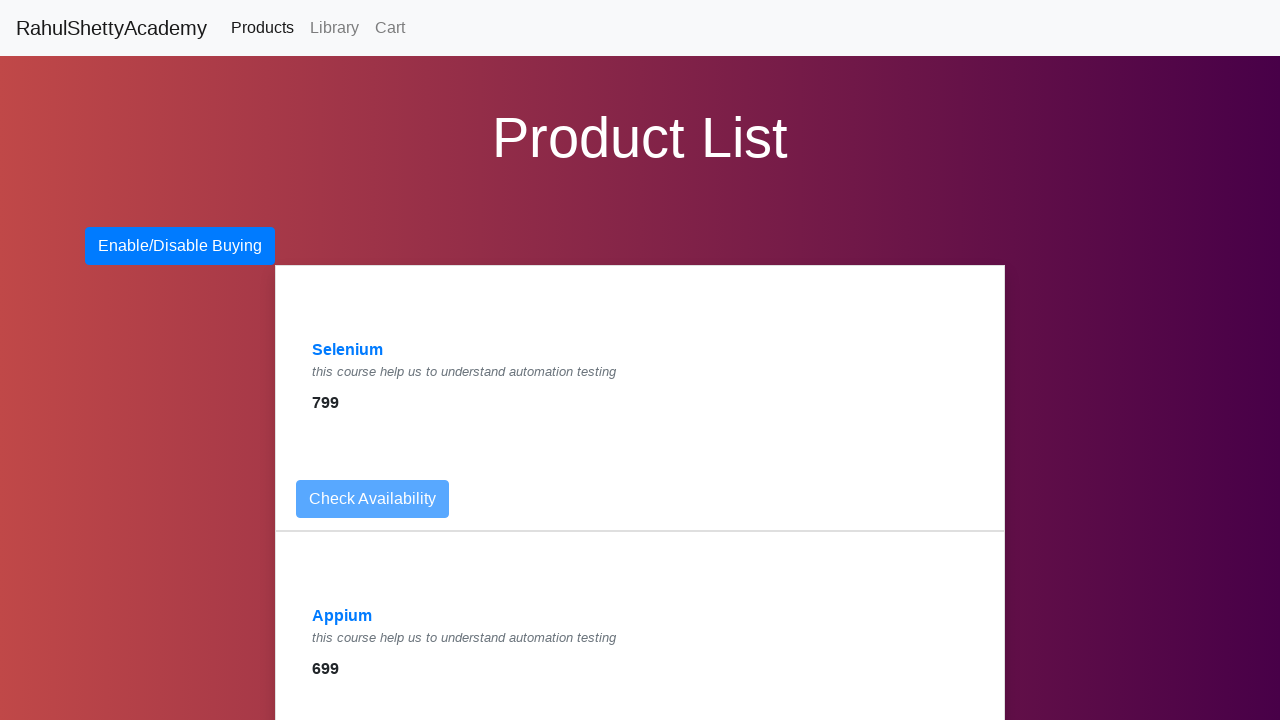

Clicked on Selenium product at (348, 350) on text=Selenium
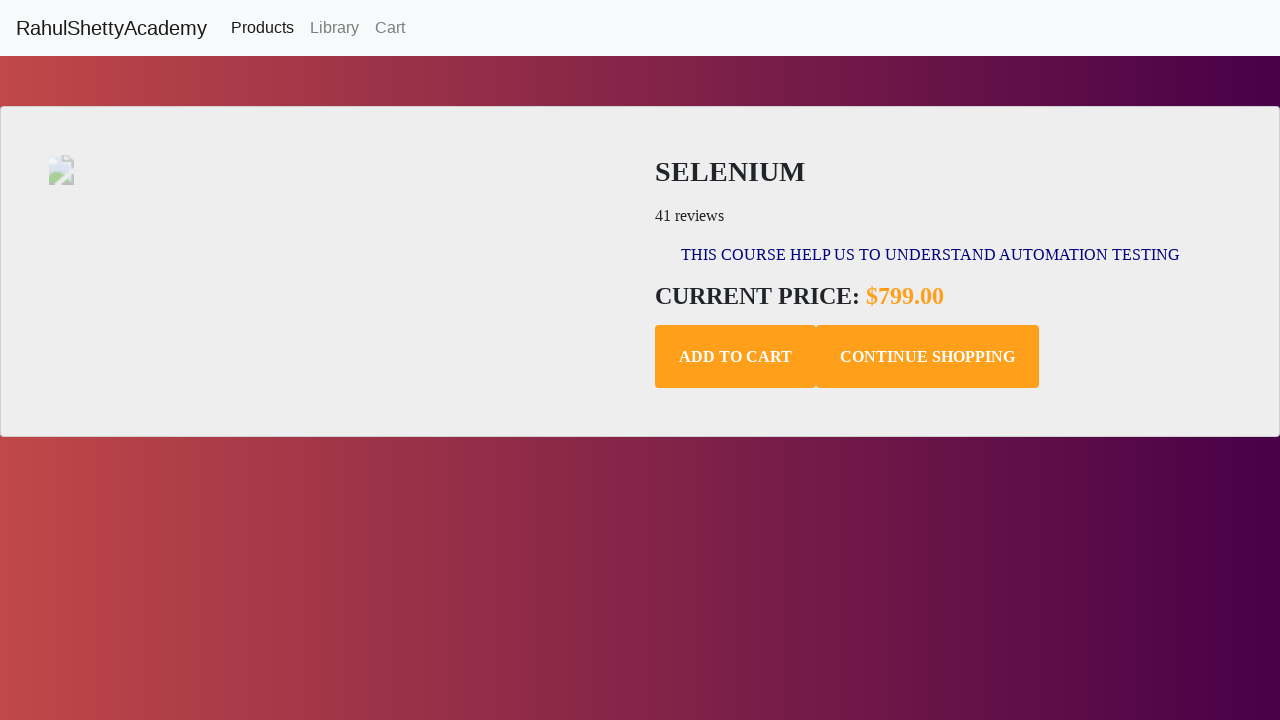

Added Selenium product to cart at (736, 357) on .add-to-cart
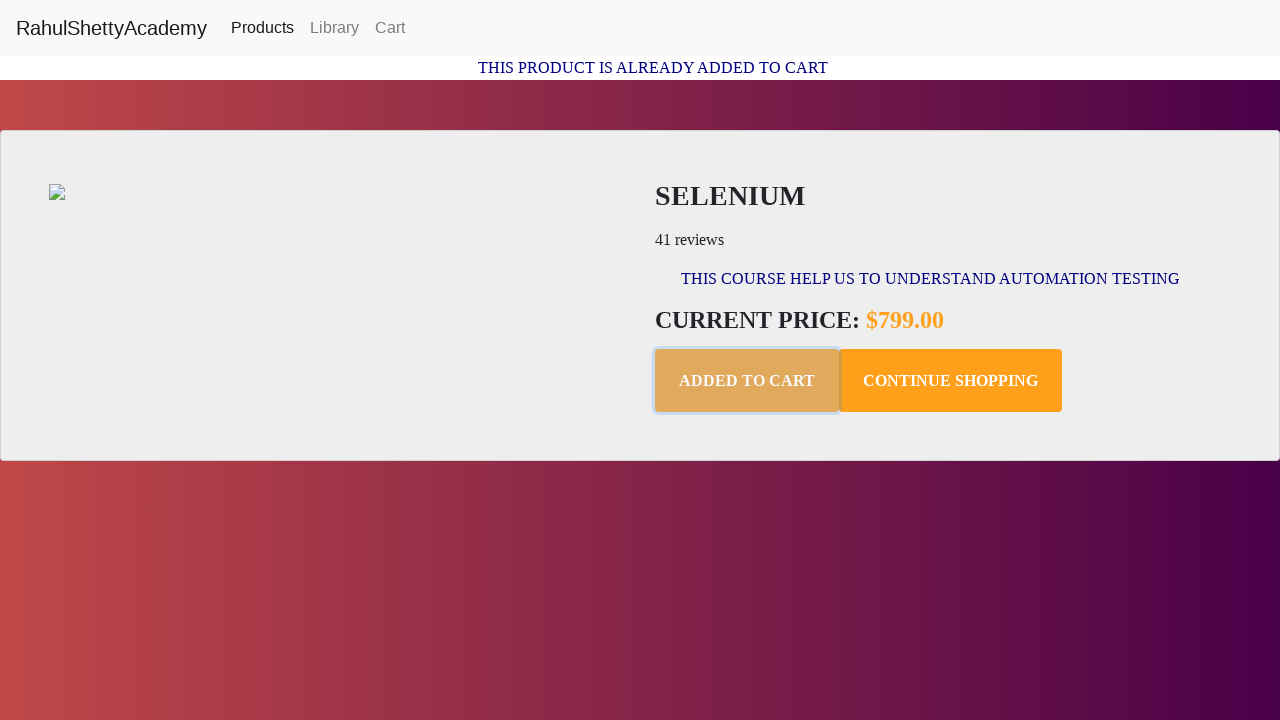

Confirmation message appeared
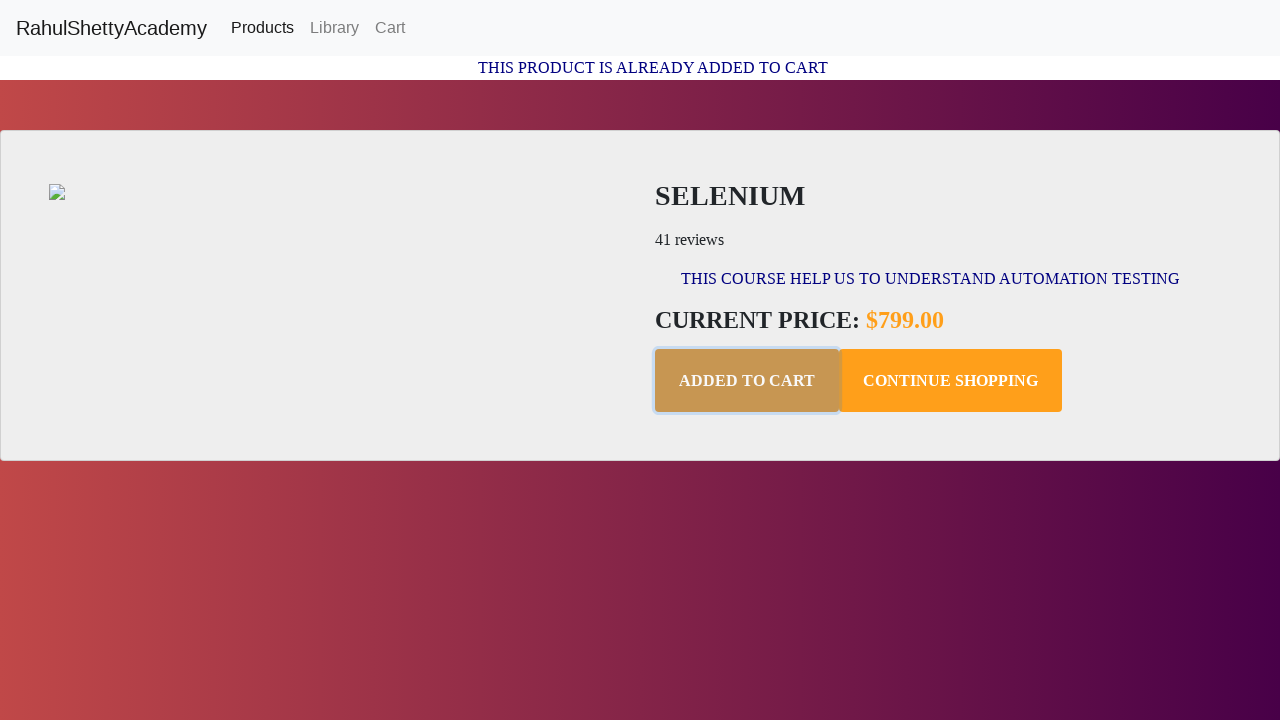

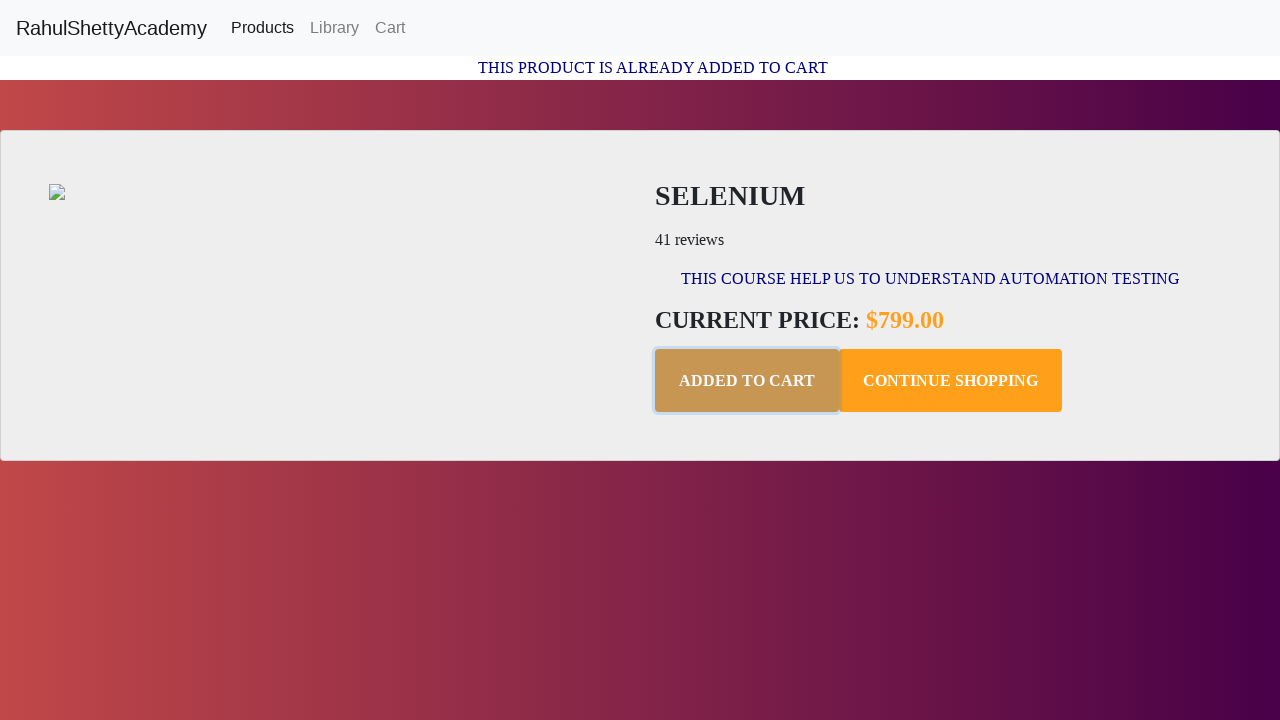